Tests that the complete all checkbox updates state when individual items are completed or cleared

Starting URL: https://demo.playwright.dev/todomvc

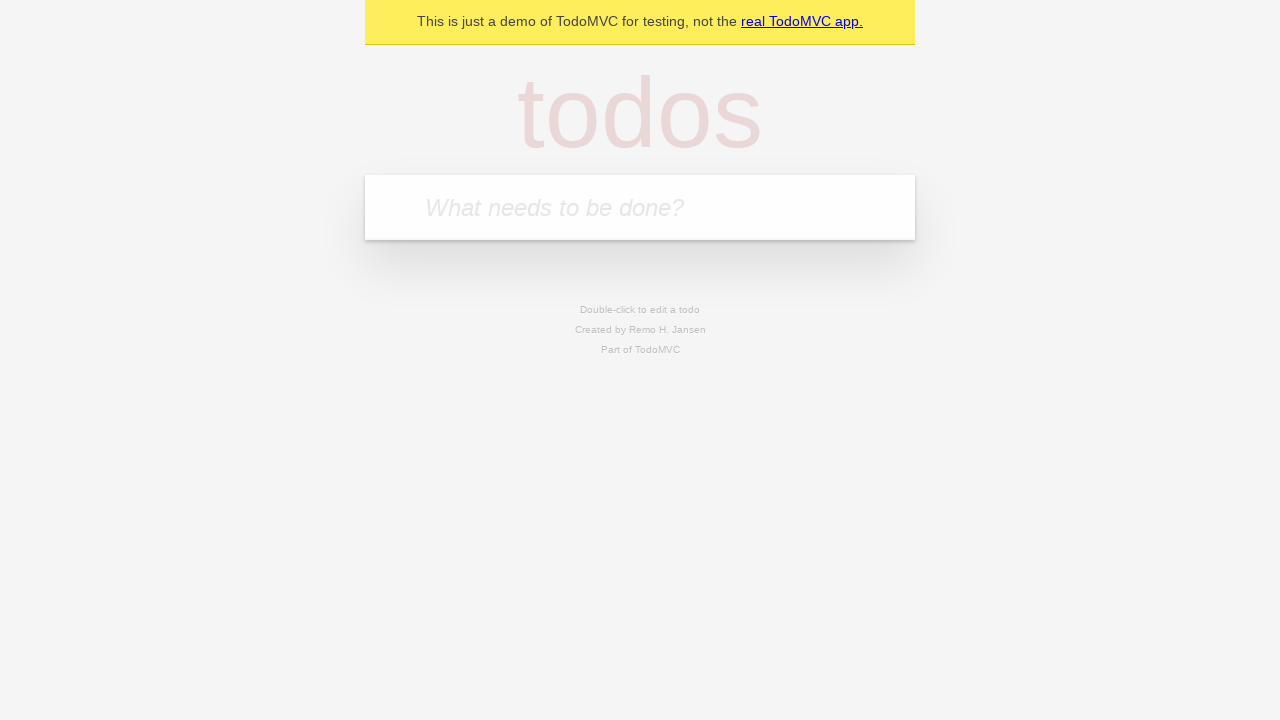

Filled input field with 'buy some cheese' on internal:attr=[placeholder="What needs to be done?"i]
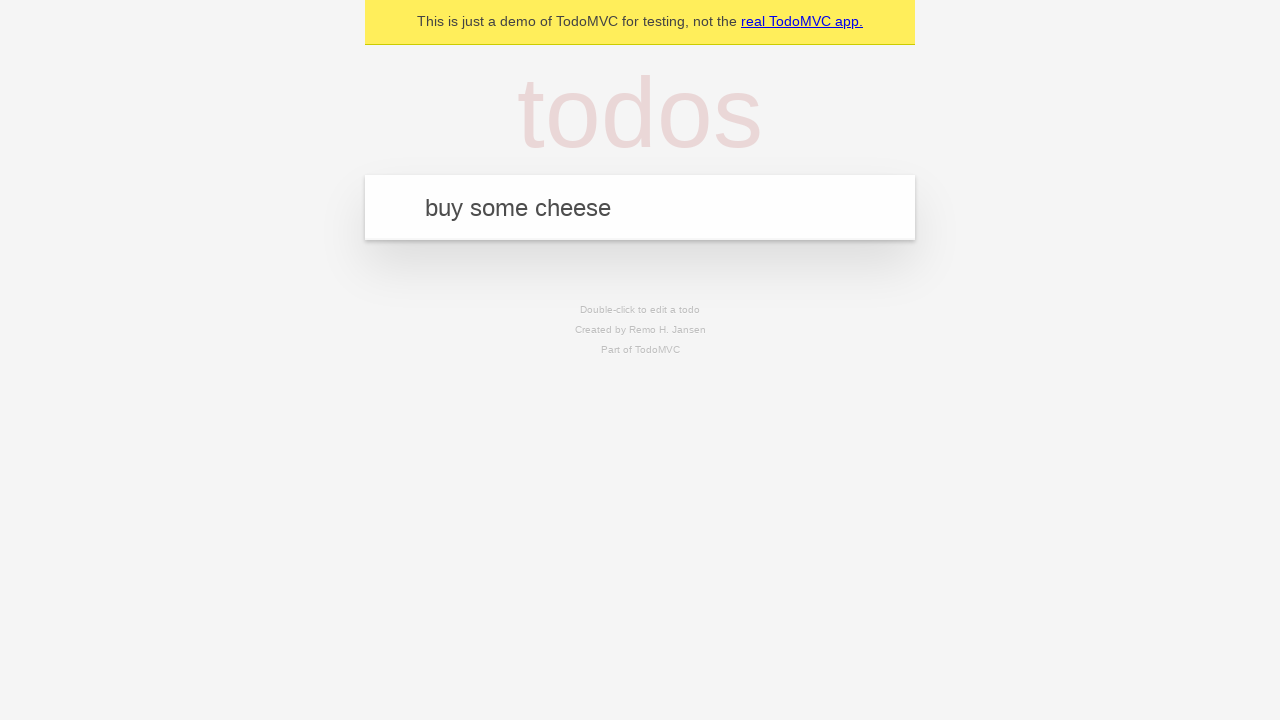

Pressed Enter to add first todo item on internal:attr=[placeholder="What needs to be done?"i]
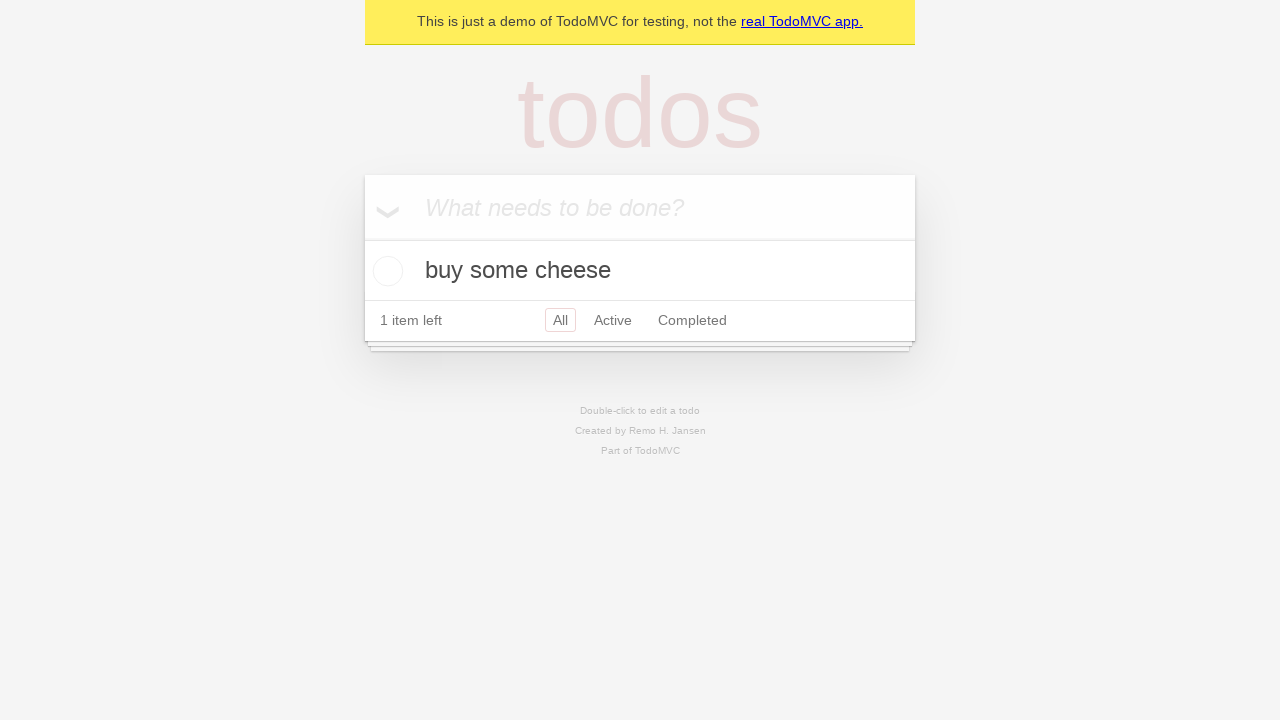

Filled input field with 'feed the cat' on internal:attr=[placeholder="What needs to be done?"i]
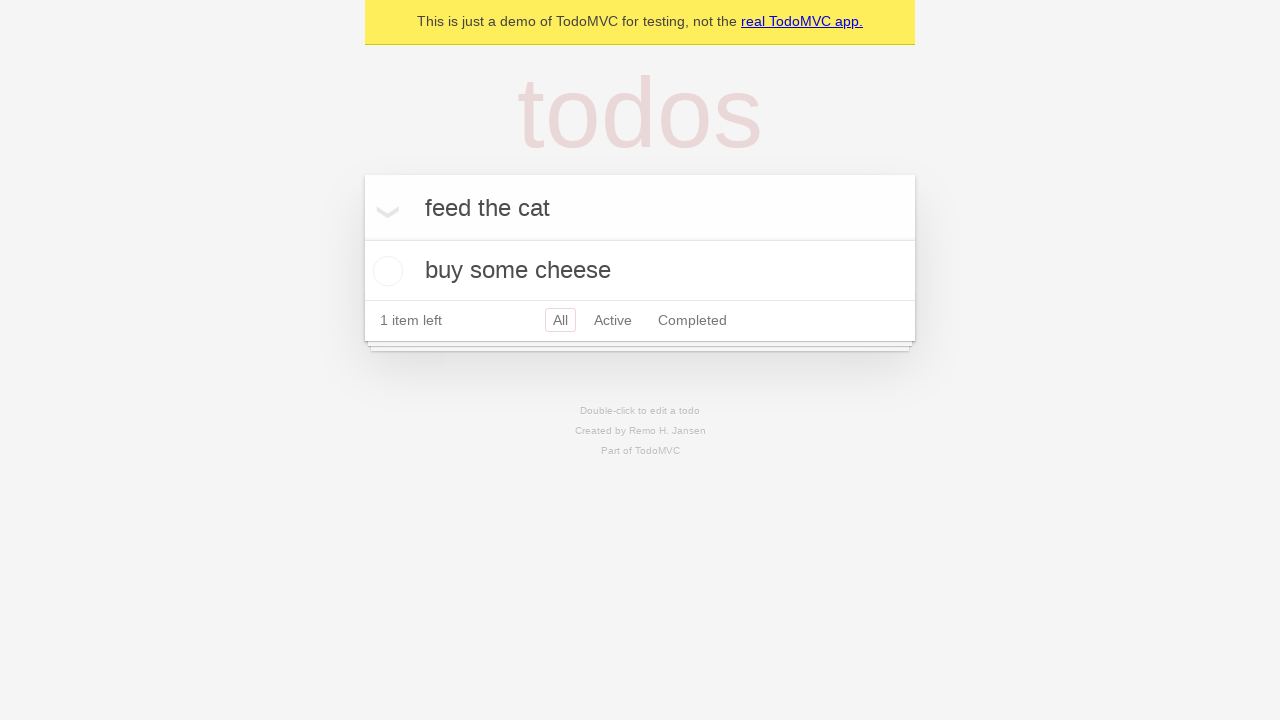

Pressed Enter to add second todo item on internal:attr=[placeholder="What needs to be done?"i]
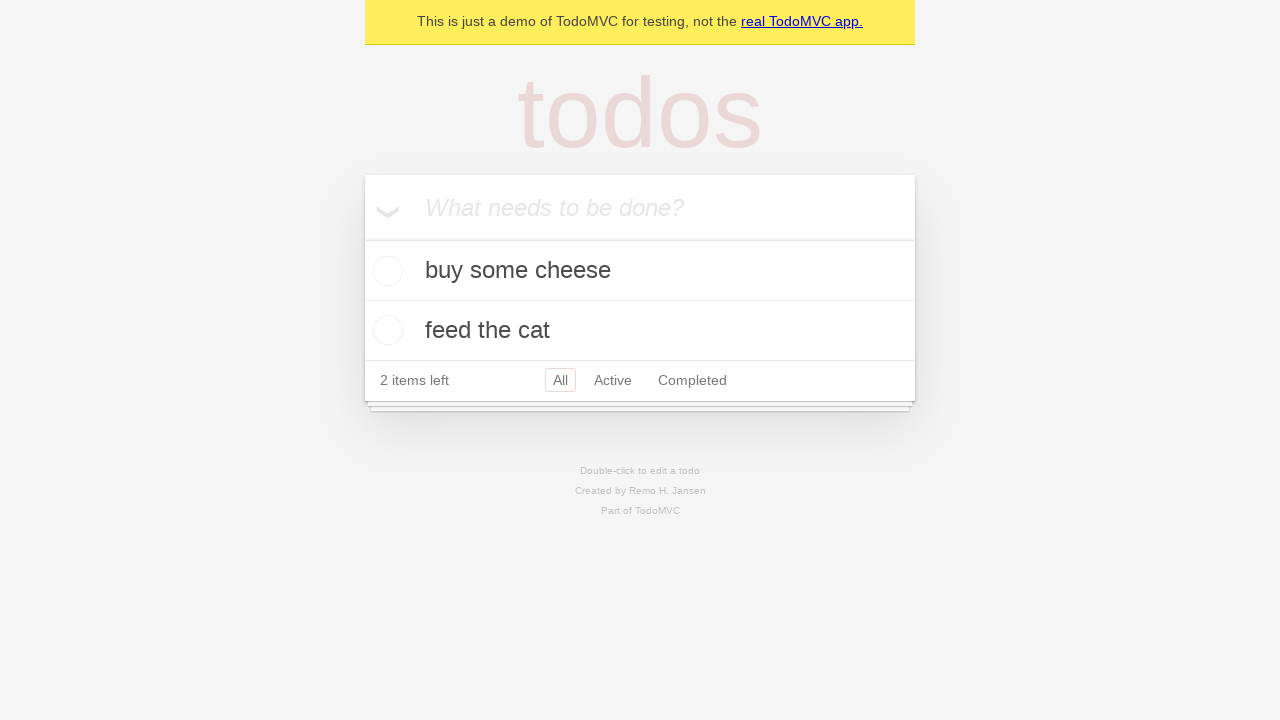

Filled input field with 'book a doctors appointment' on internal:attr=[placeholder="What needs to be done?"i]
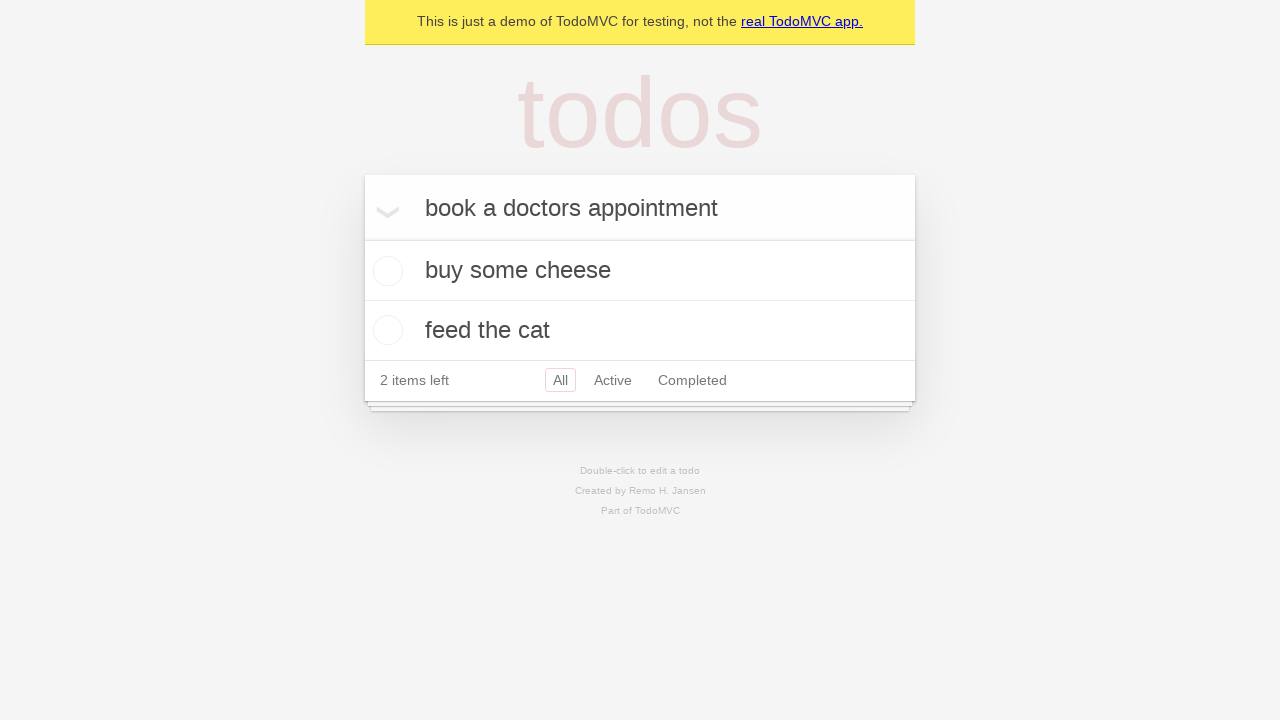

Pressed Enter to add third todo item on internal:attr=[placeholder="What needs to be done?"i]
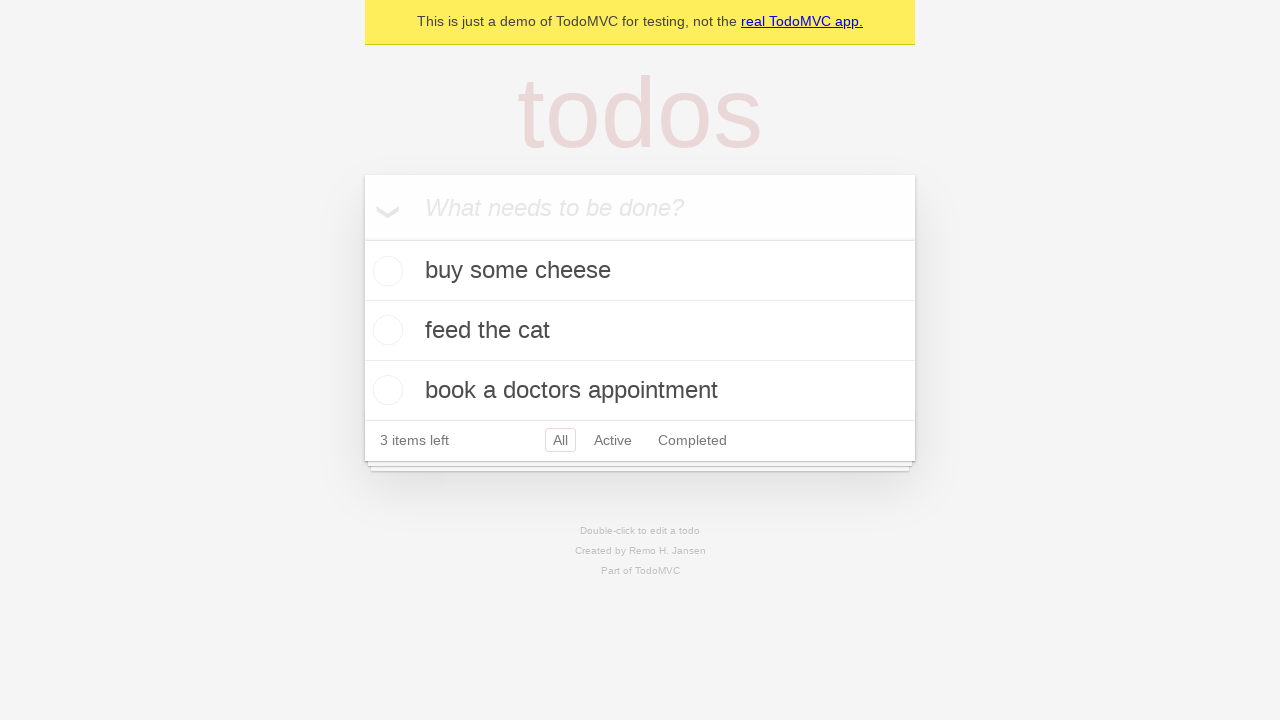

Checked 'Mark all as complete' checkbox to complete all todos at (362, 238) on internal:label="Mark all as complete"i
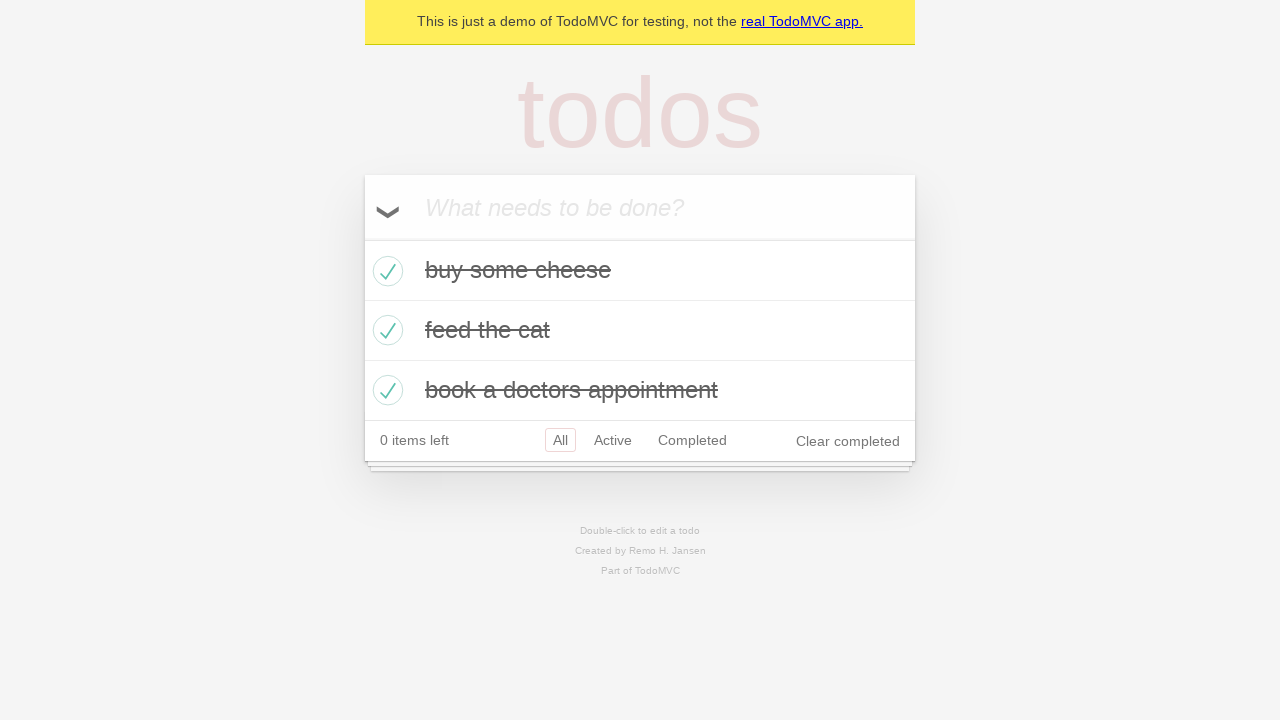

Unchecked the first todo item at (385, 271) on internal:testid=[data-testid="todo-item"s] >> nth=0 >> internal:role=checkbox
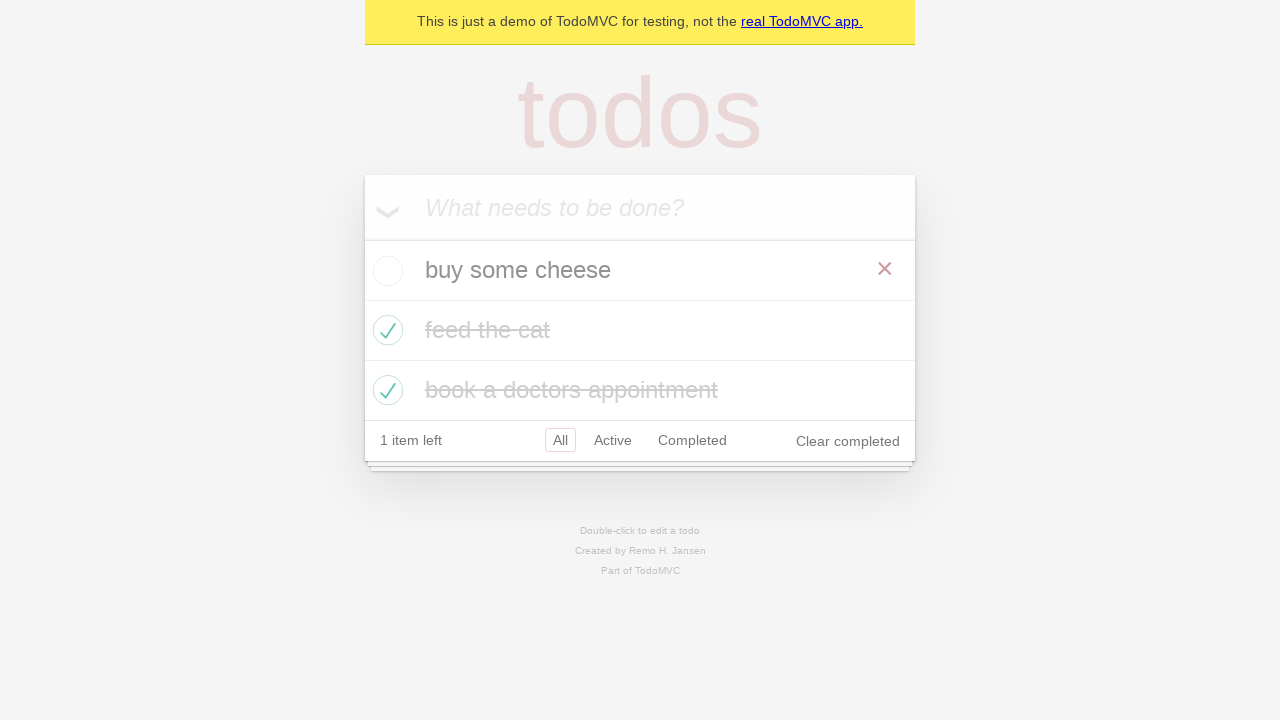

Checked the first todo item again at (385, 271) on internal:testid=[data-testid="todo-item"s] >> nth=0 >> internal:role=checkbox
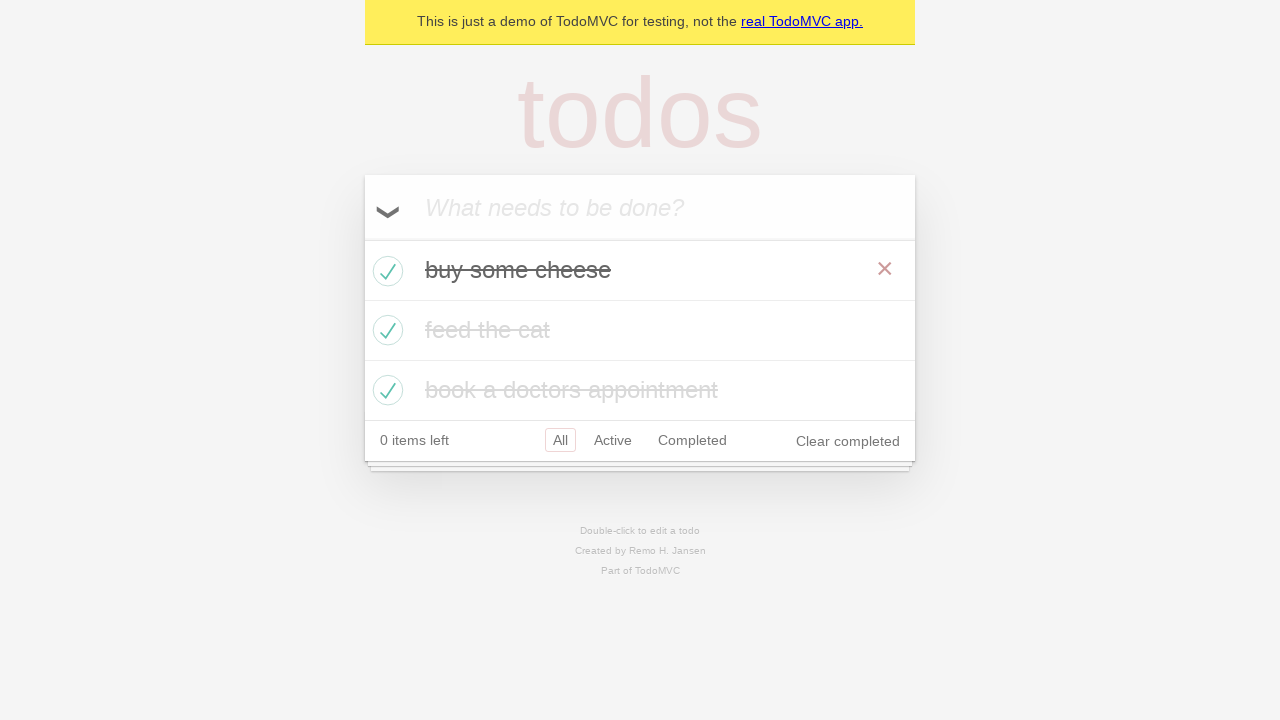

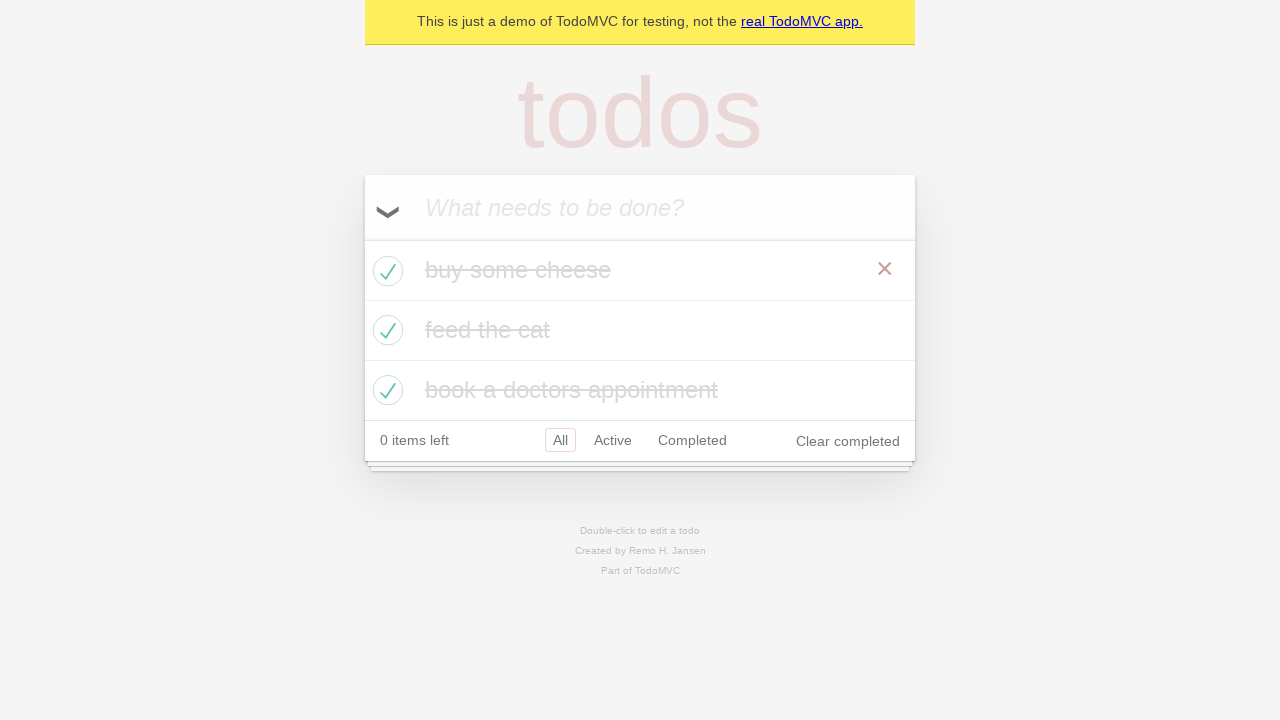